Navigates to the ABV.bg homepage and takes a screenshot to verify the page loads correctly

Starting URL: https://abv.bg

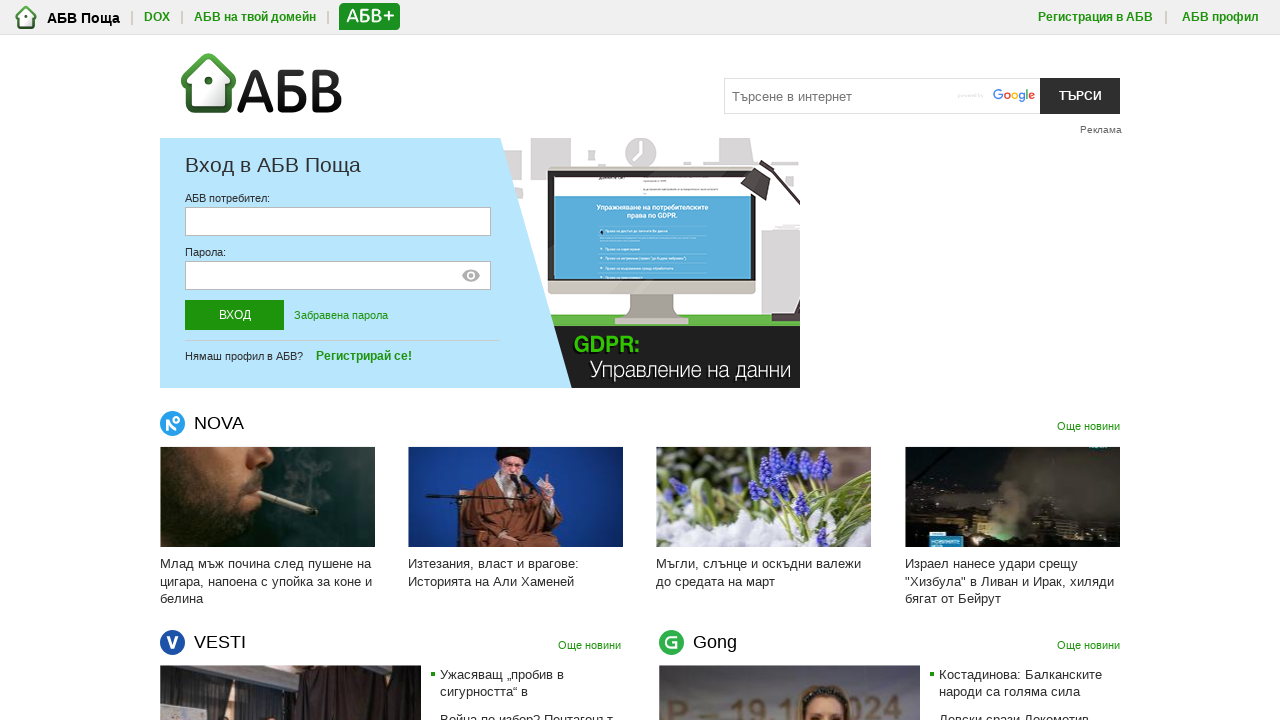

Navigated to https://abv.bg
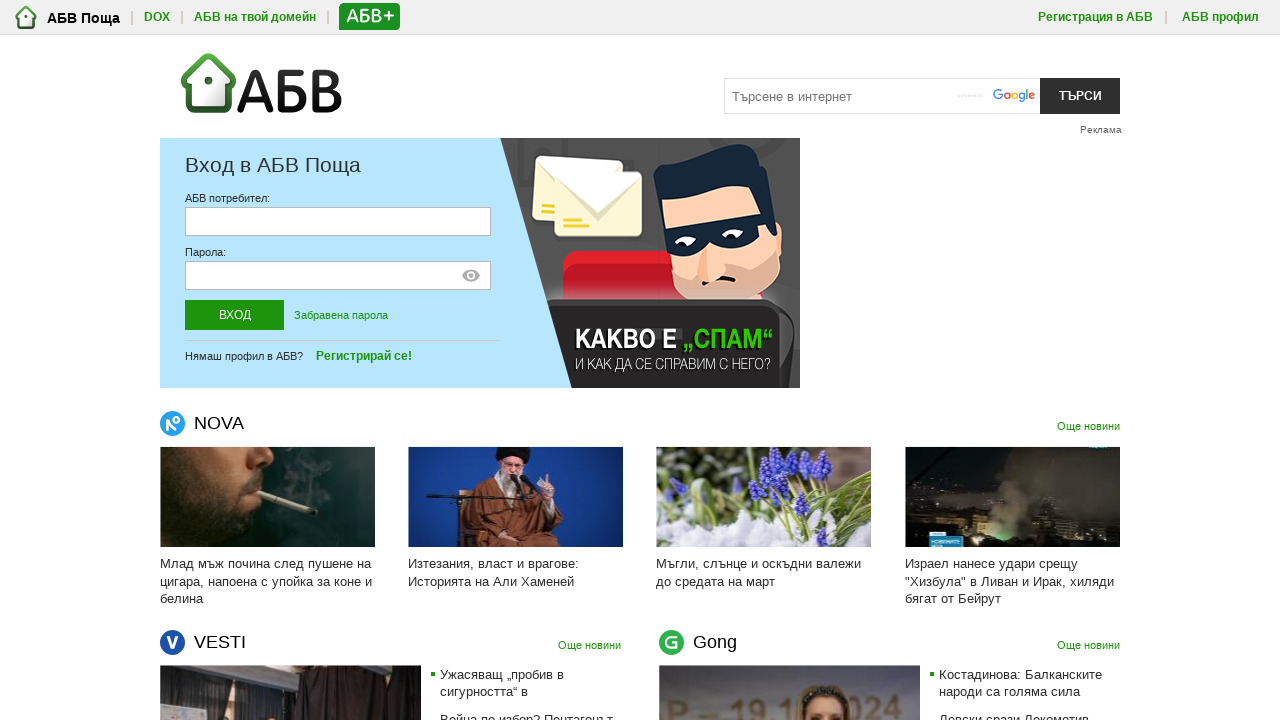

Page fully loaded - networkidle state reached
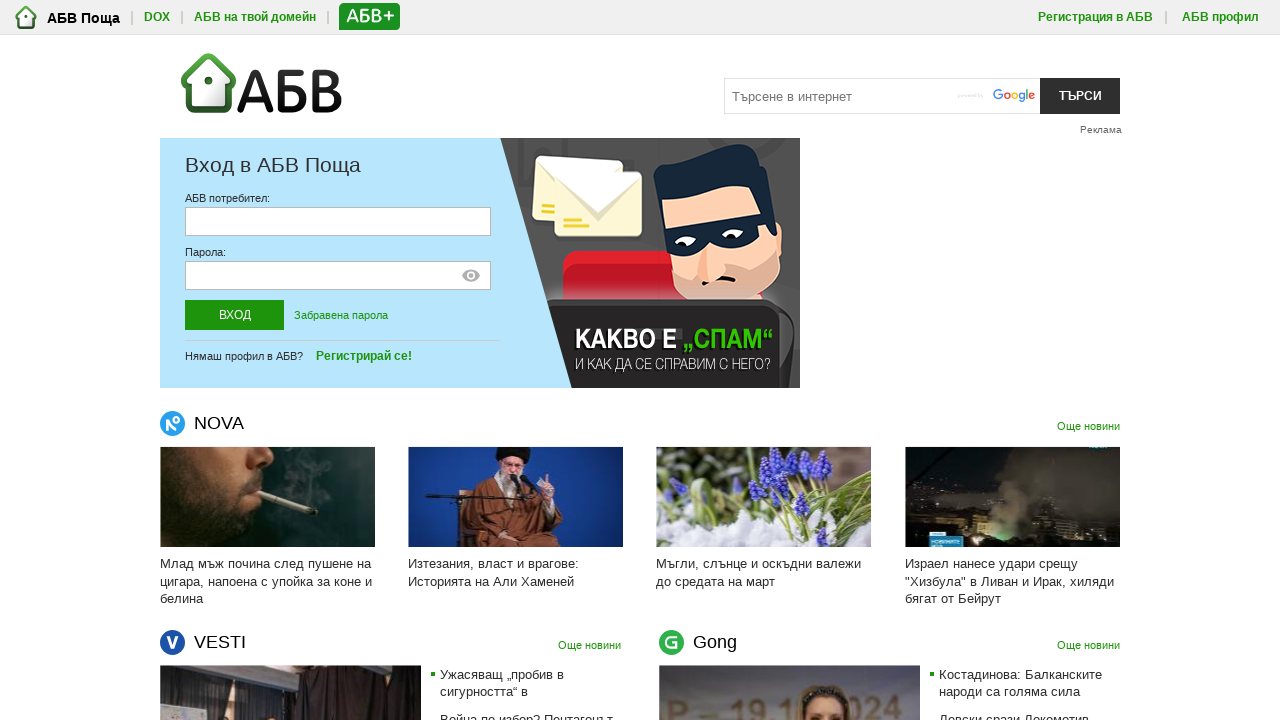

Screenshot captured to verify ABV.bg homepage loads correctly
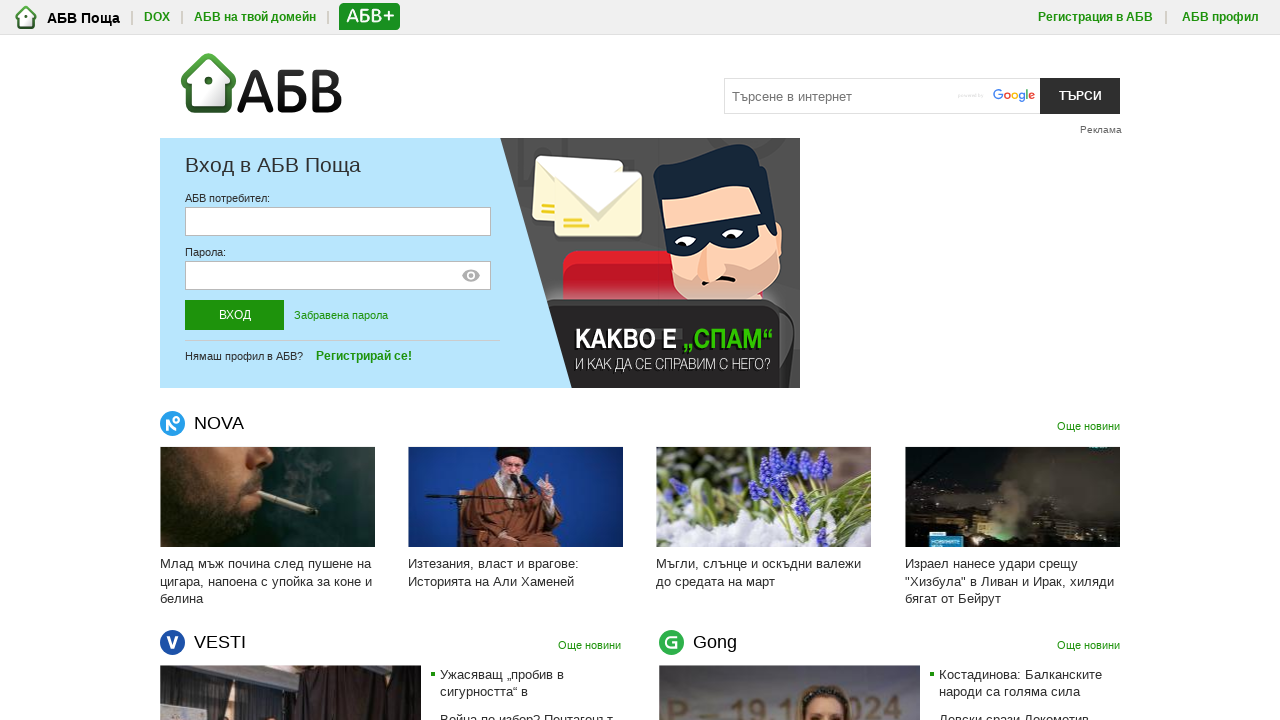

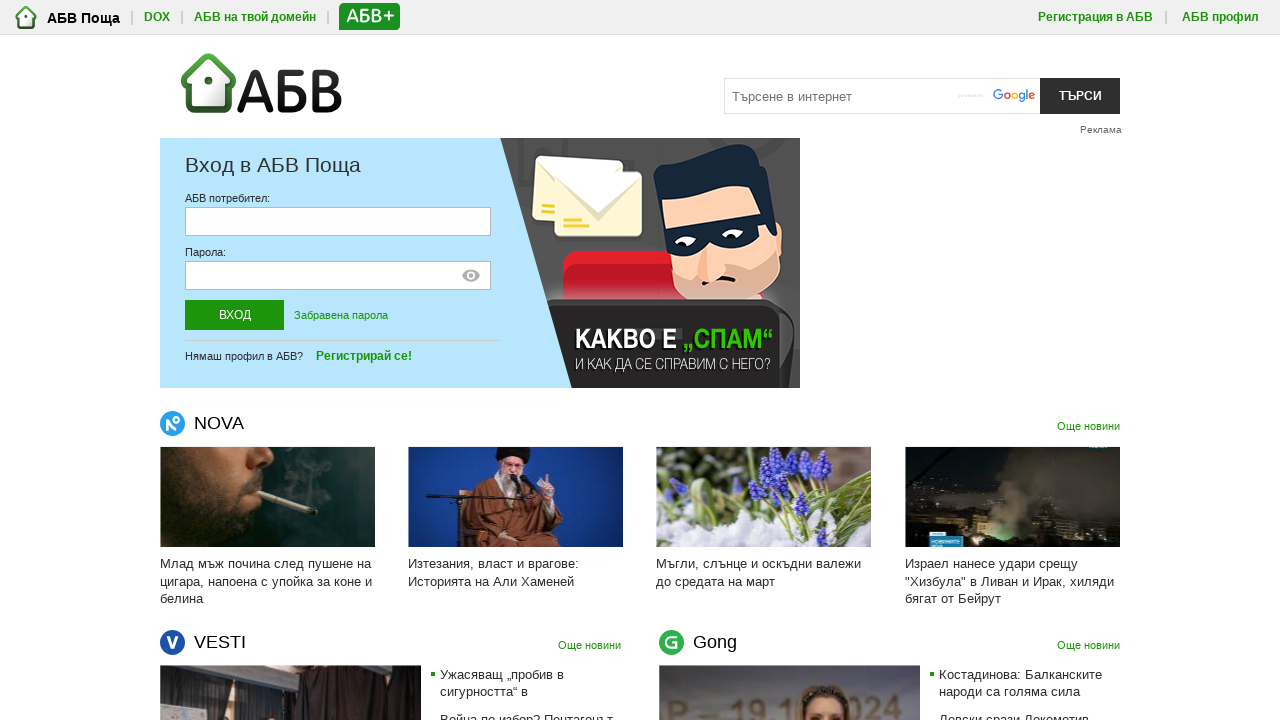